Navigates to Lowes search results page for LG products, scrolls down to load content, waits for product tiles to appear, and attempts to click the pagination arrow to go to the next page.

Starting URL: https://www.lowes.com/search?searchTerm=lg&catalog=4294857973

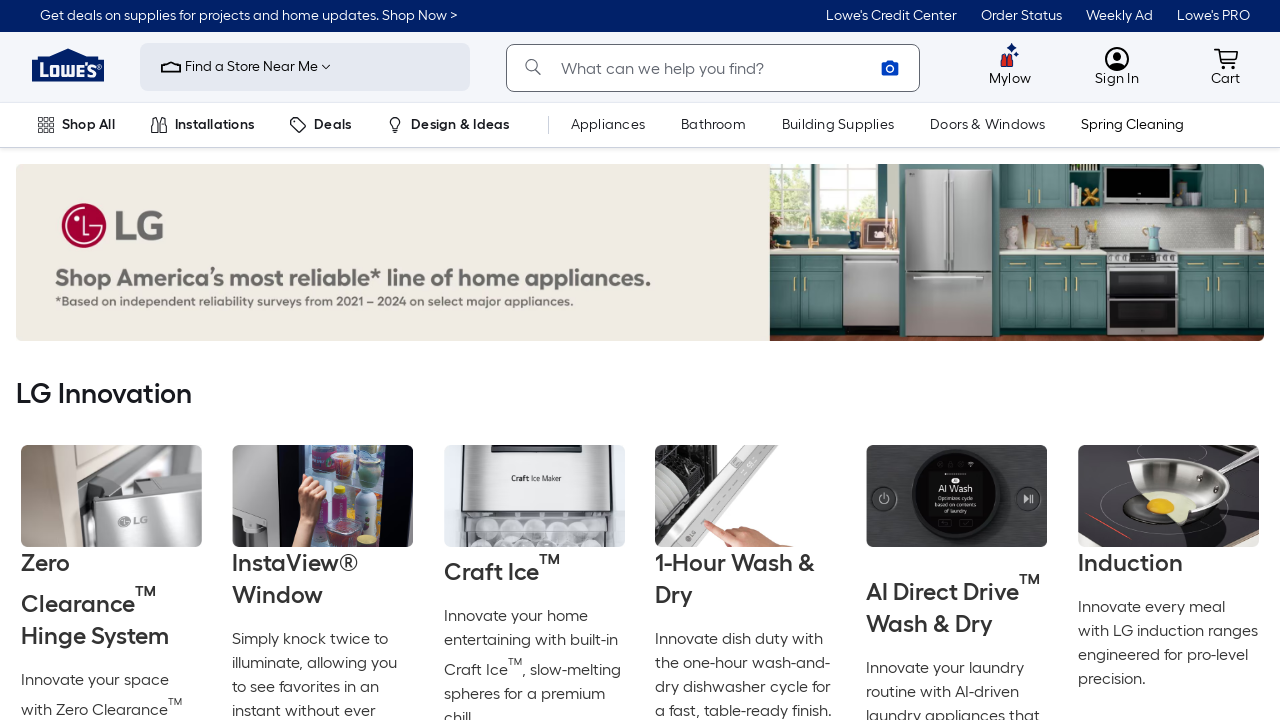

Waited for page to load (3 seconds)
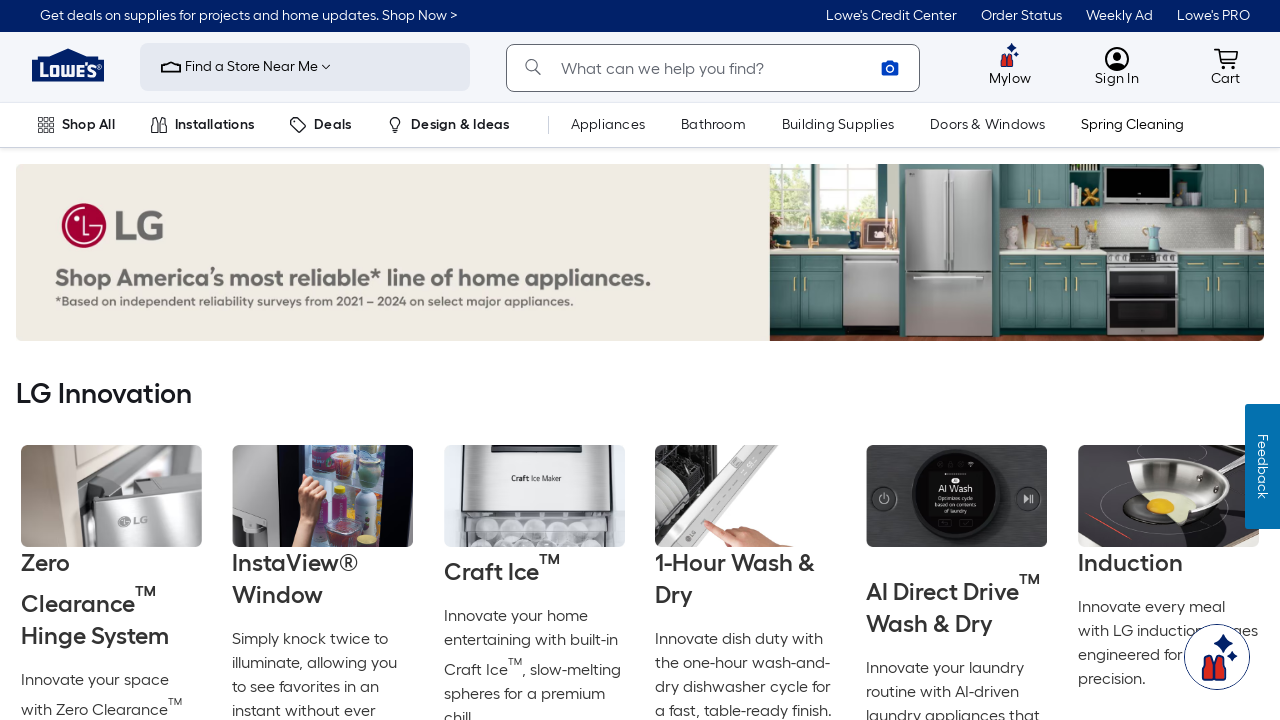

Pressed PageDown to scroll (1/5)
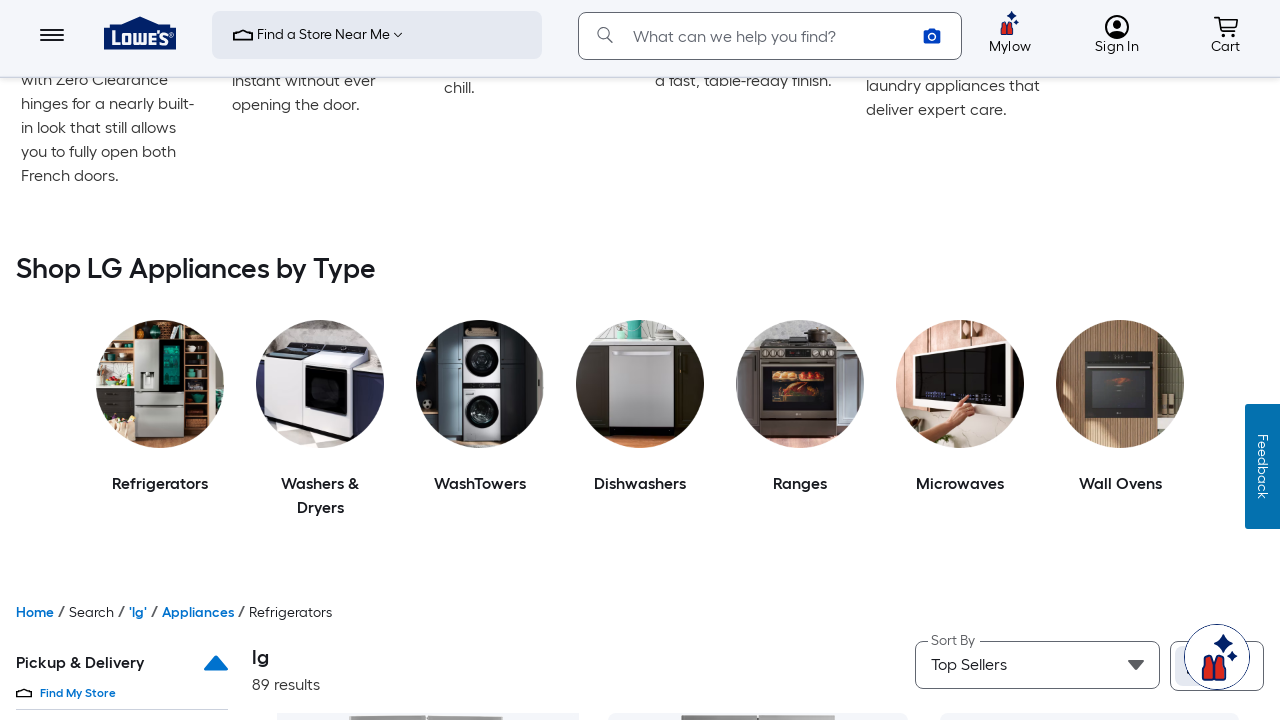

Waited for lazy-loaded content to appear
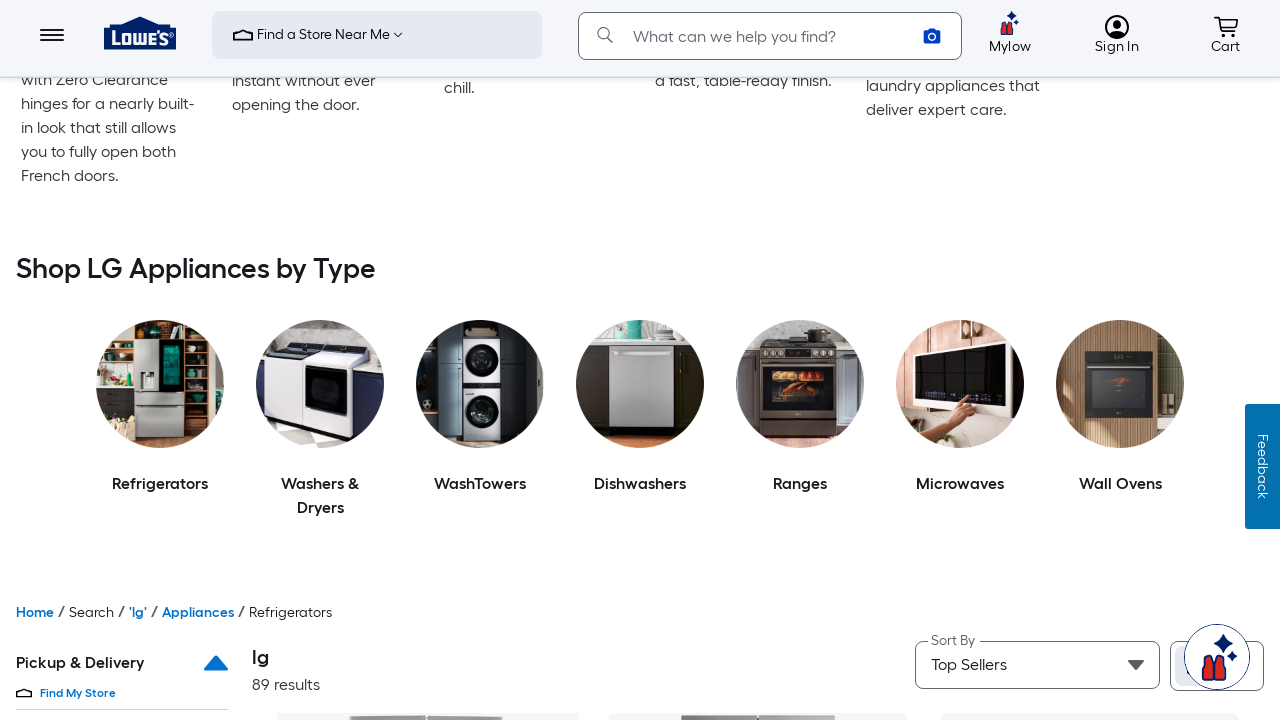

Pressed PageDown to scroll (2/5)
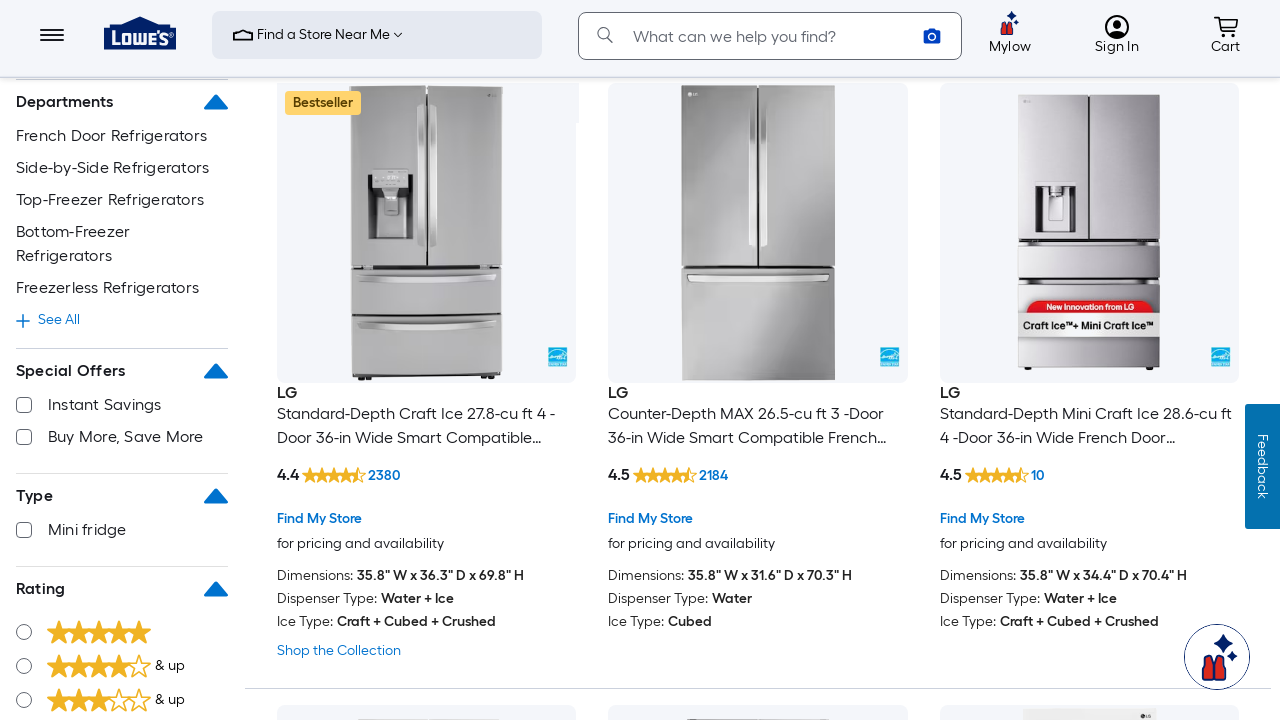

Waited for lazy-loaded content to appear
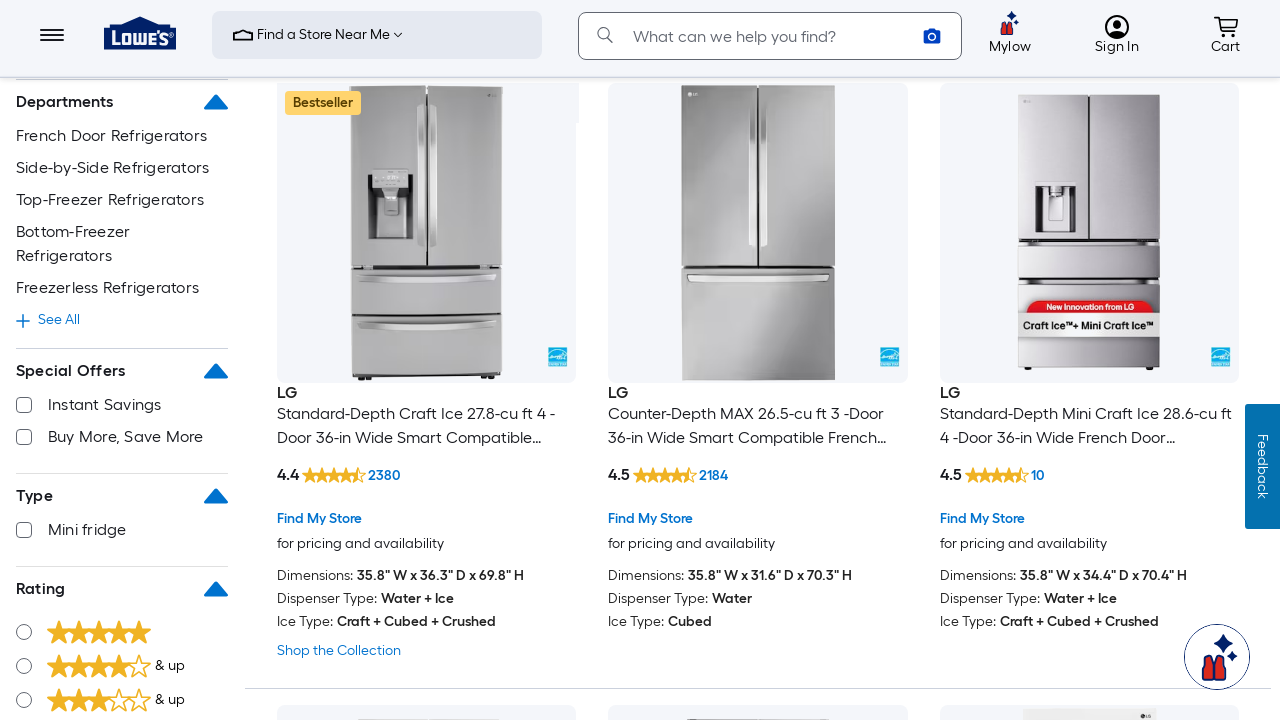

Pressed PageDown to scroll (3/5)
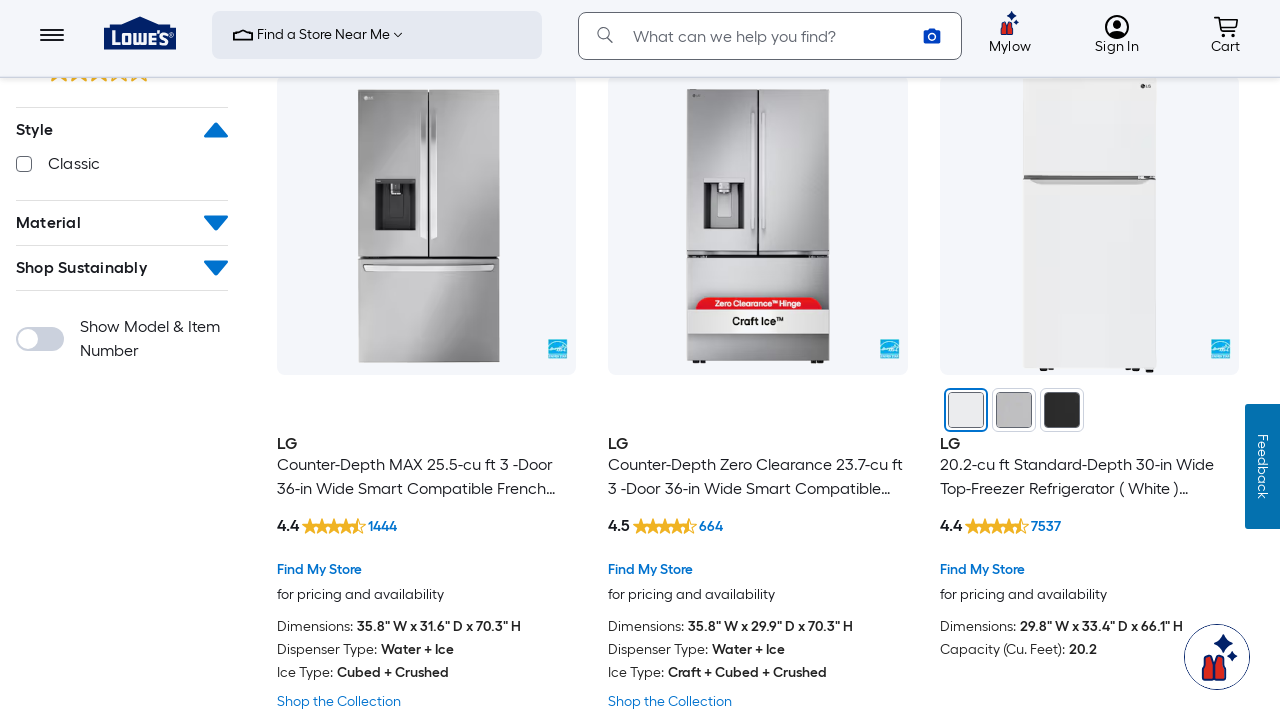

Waited for lazy-loaded content to appear
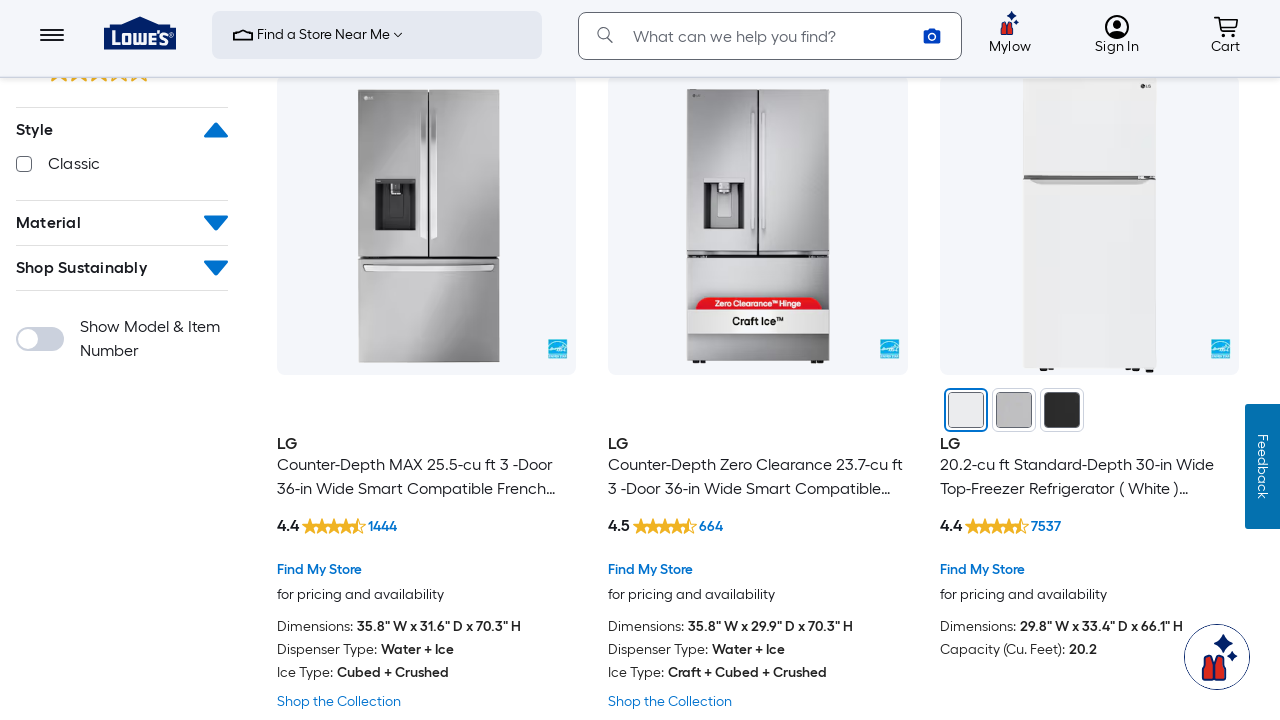

Pressed PageDown to scroll (4/5)
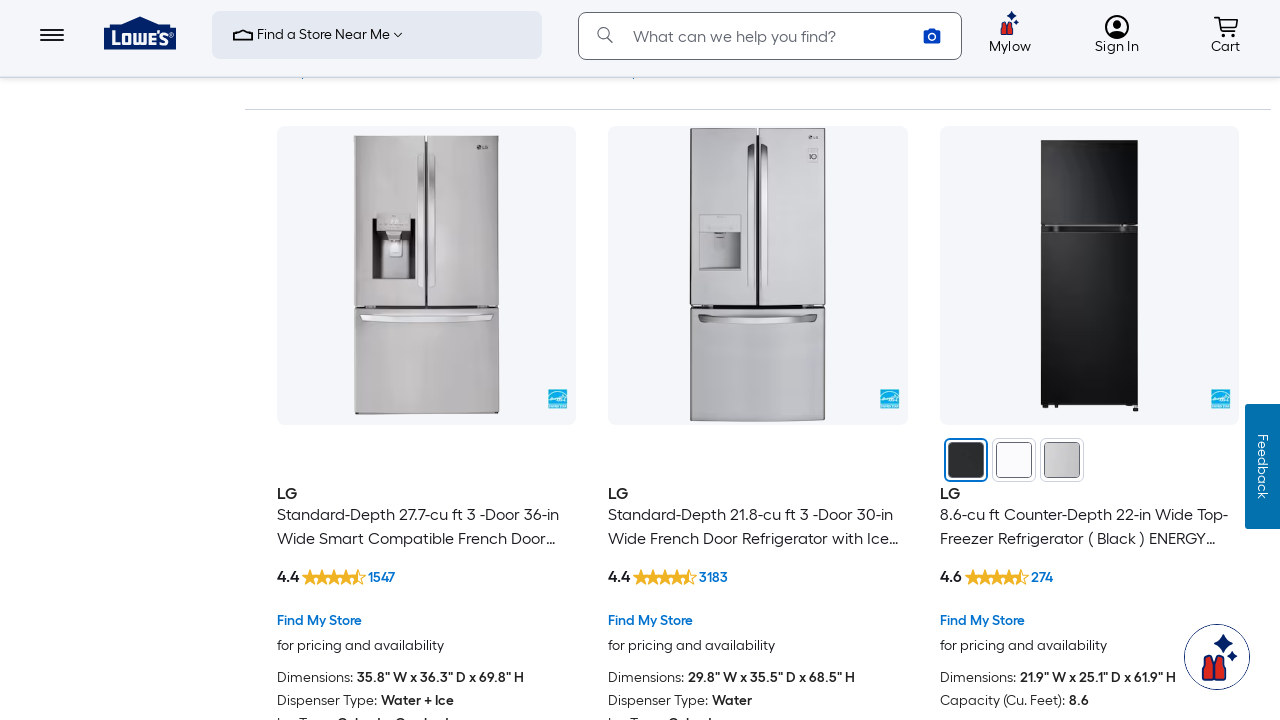

Waited for lazy-loaded content to appear
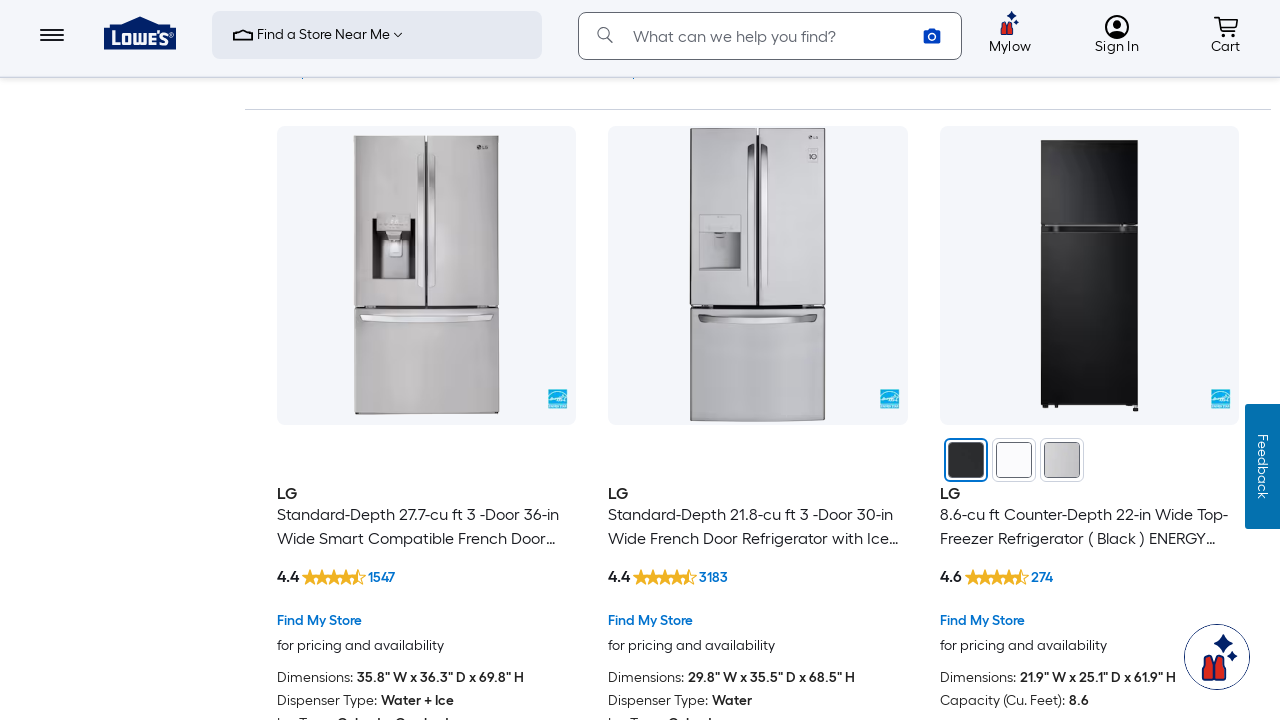

Pressed PageDown to scroll (5/5)
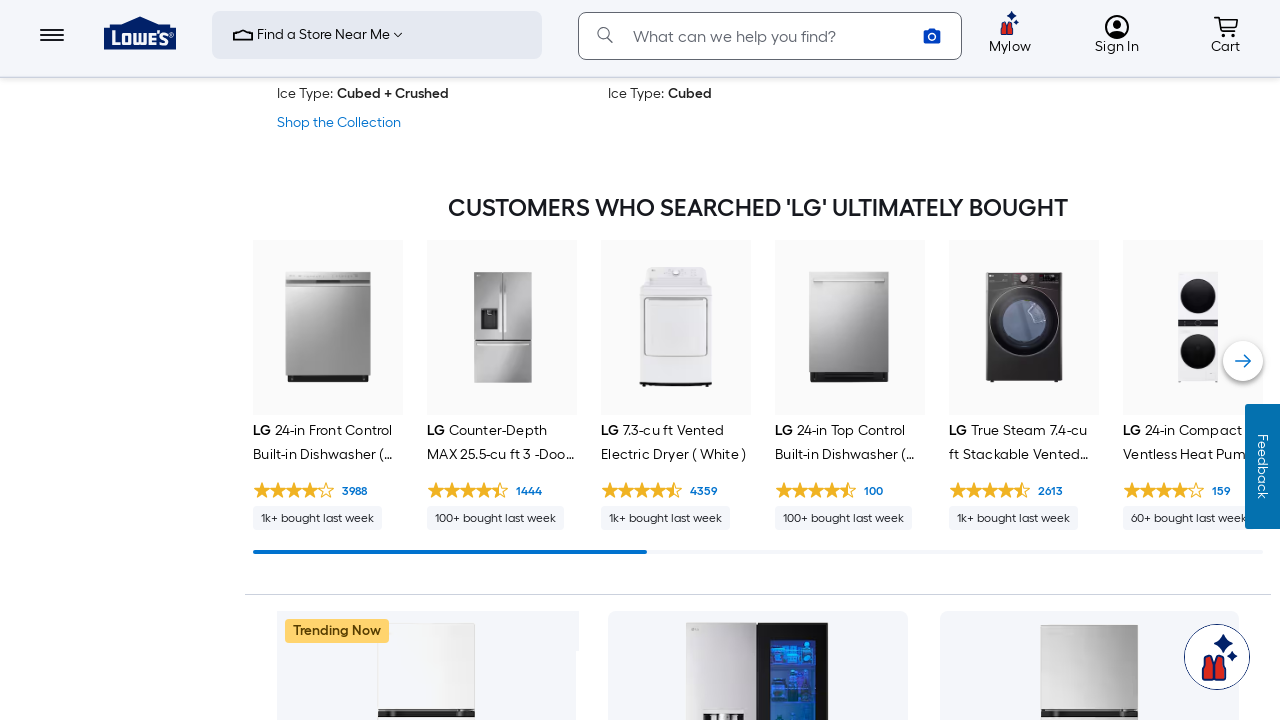

Waited for lazy-loaded content to appear
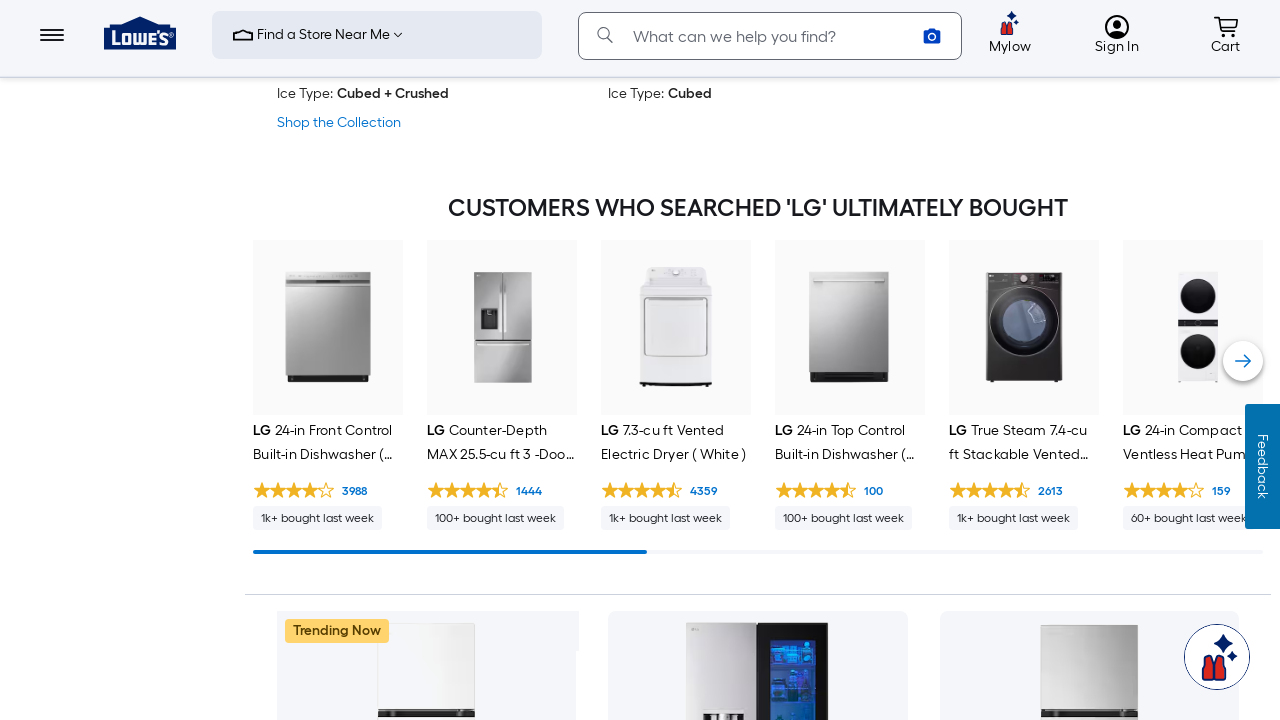

Product tiles loaded and visible
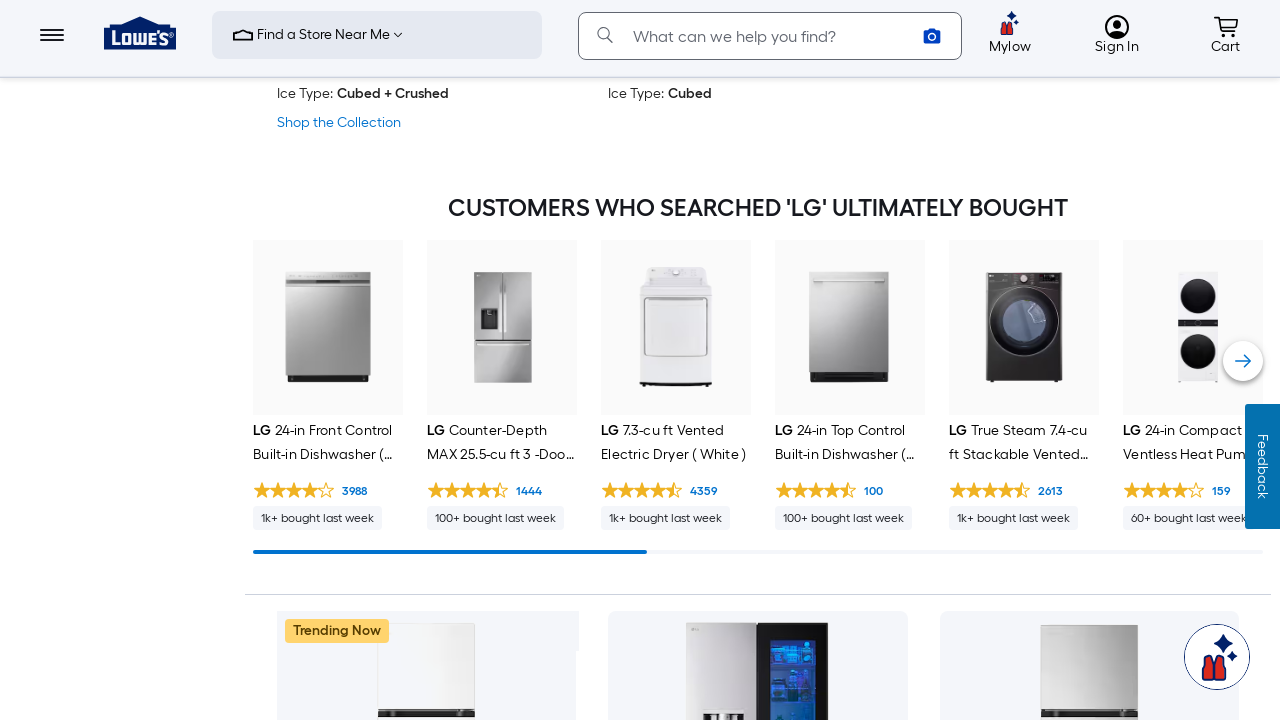

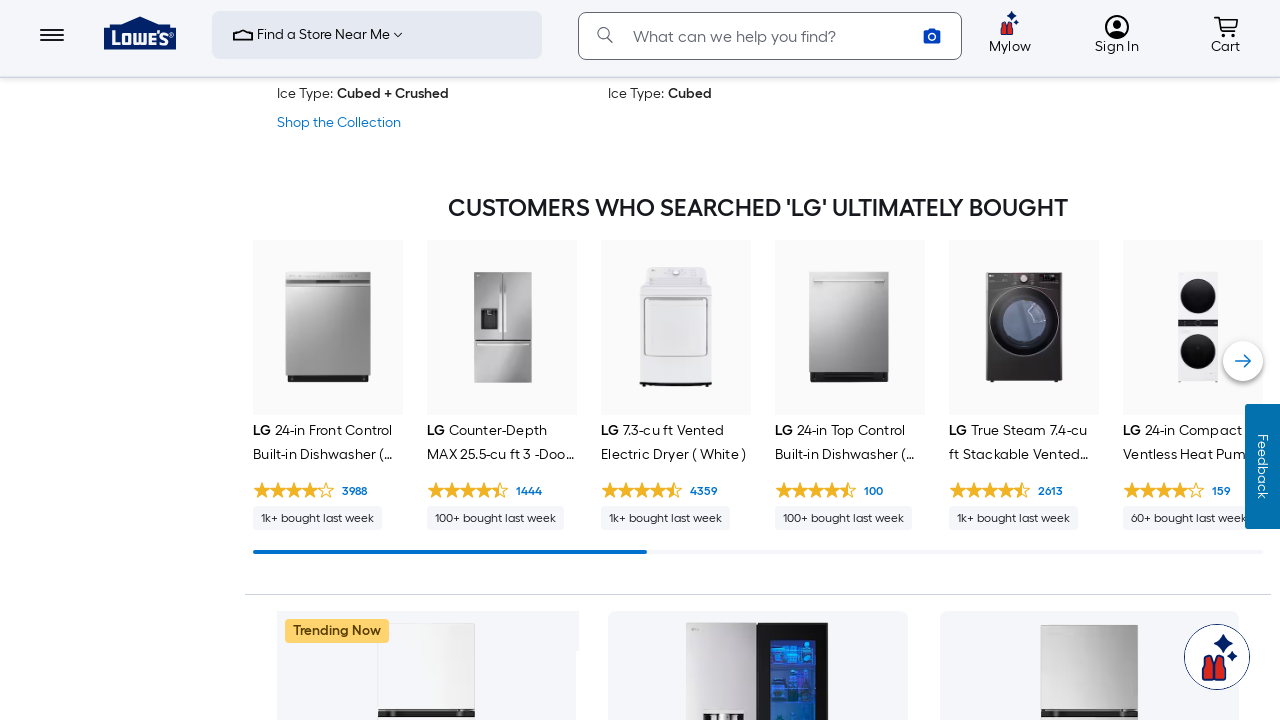